Tests clicking on a radio button element using mouse actions on a practice automation page

Starting URL: https://rahulshettyacademy.com/AutomationPractice/

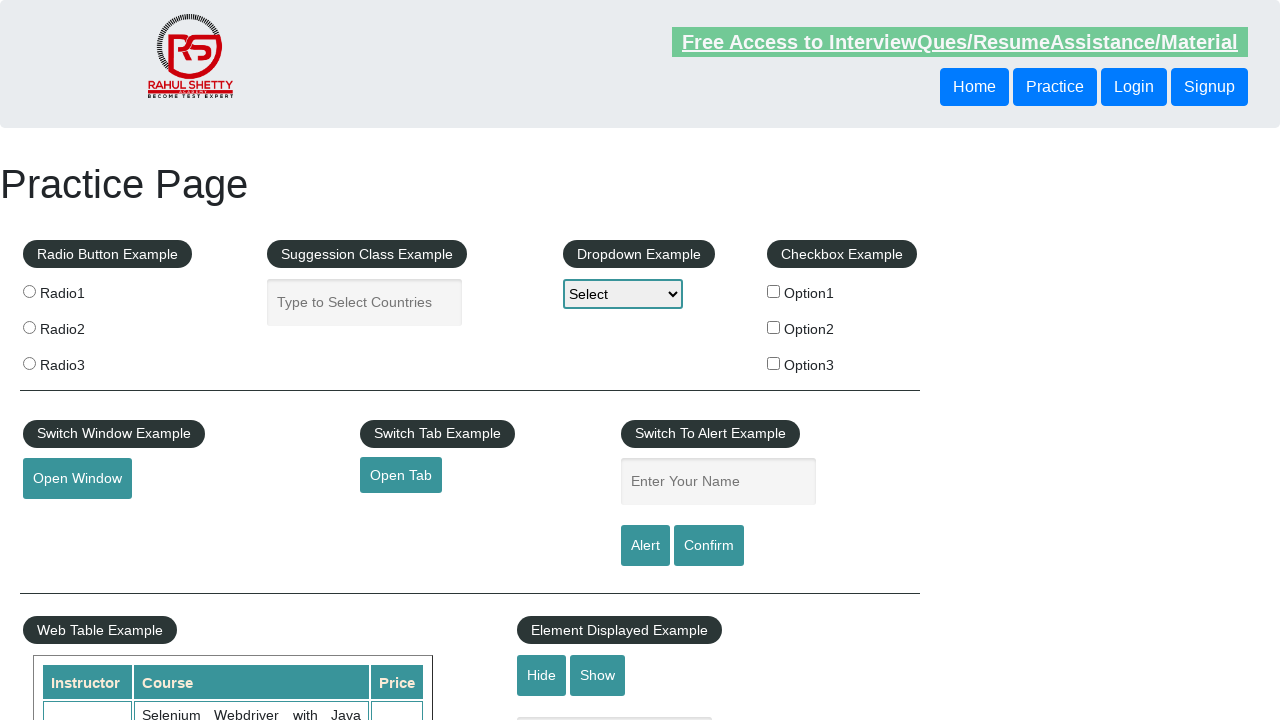

Located radio button element with value 'radio1'
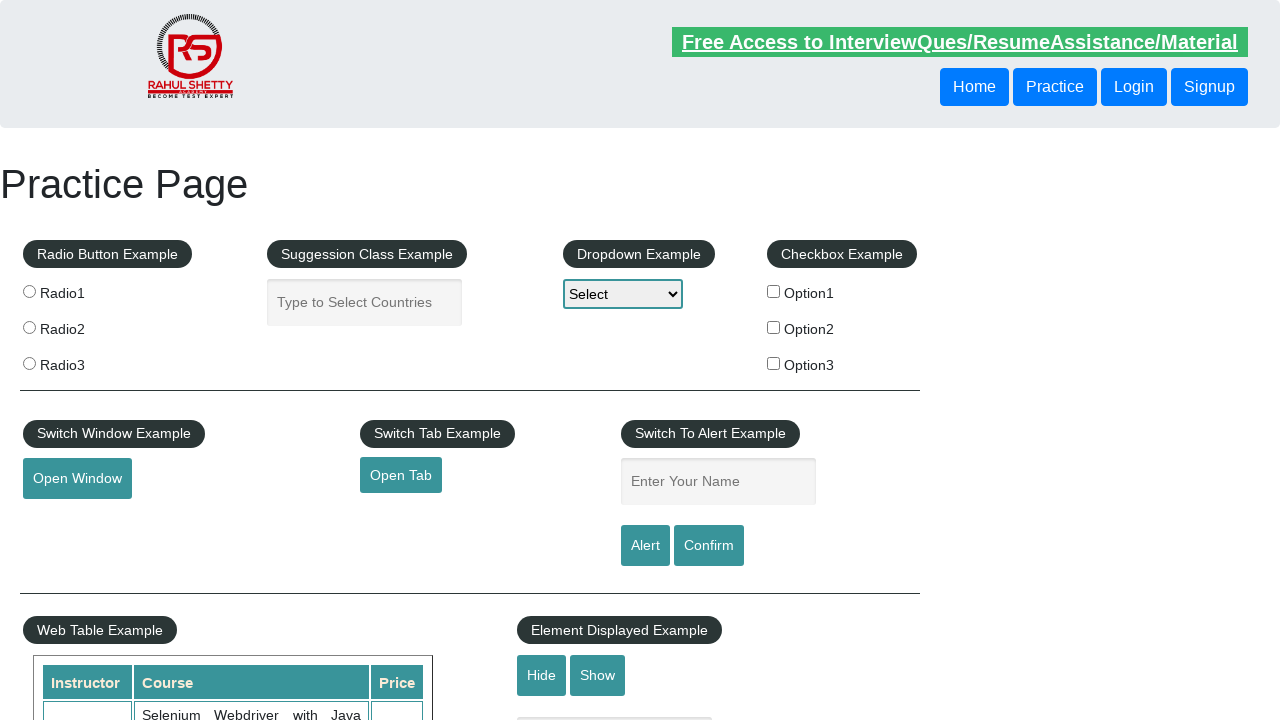

Hovered over radio button element at (29, 291) on xpath=//input[@value='radio1']
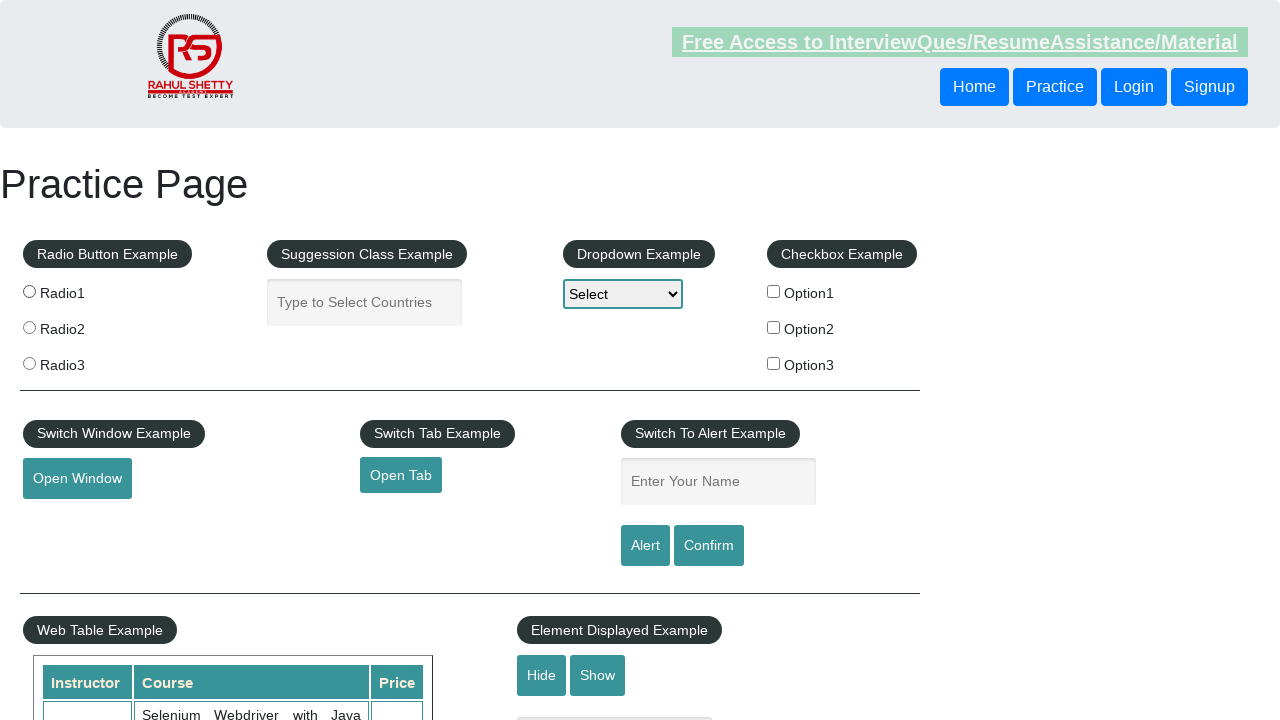

Clicked on radio button to select it at (29, 291) on xpath=//input[@value='radio1']
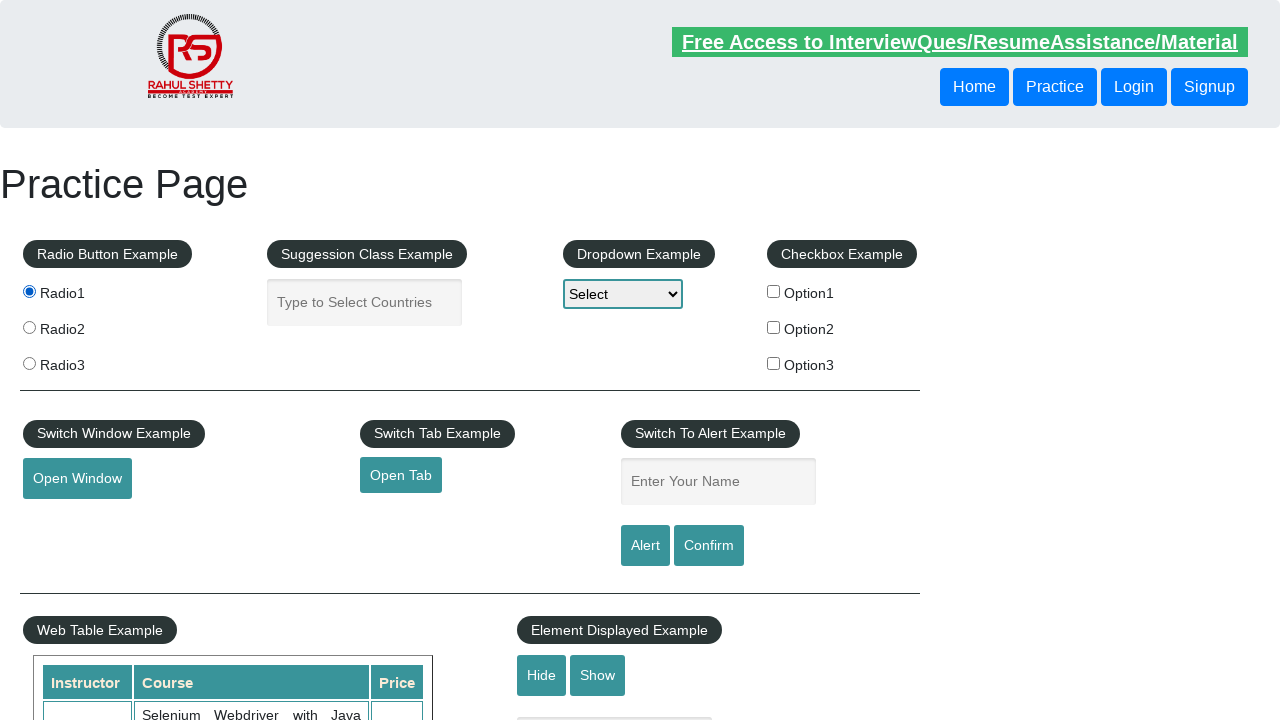

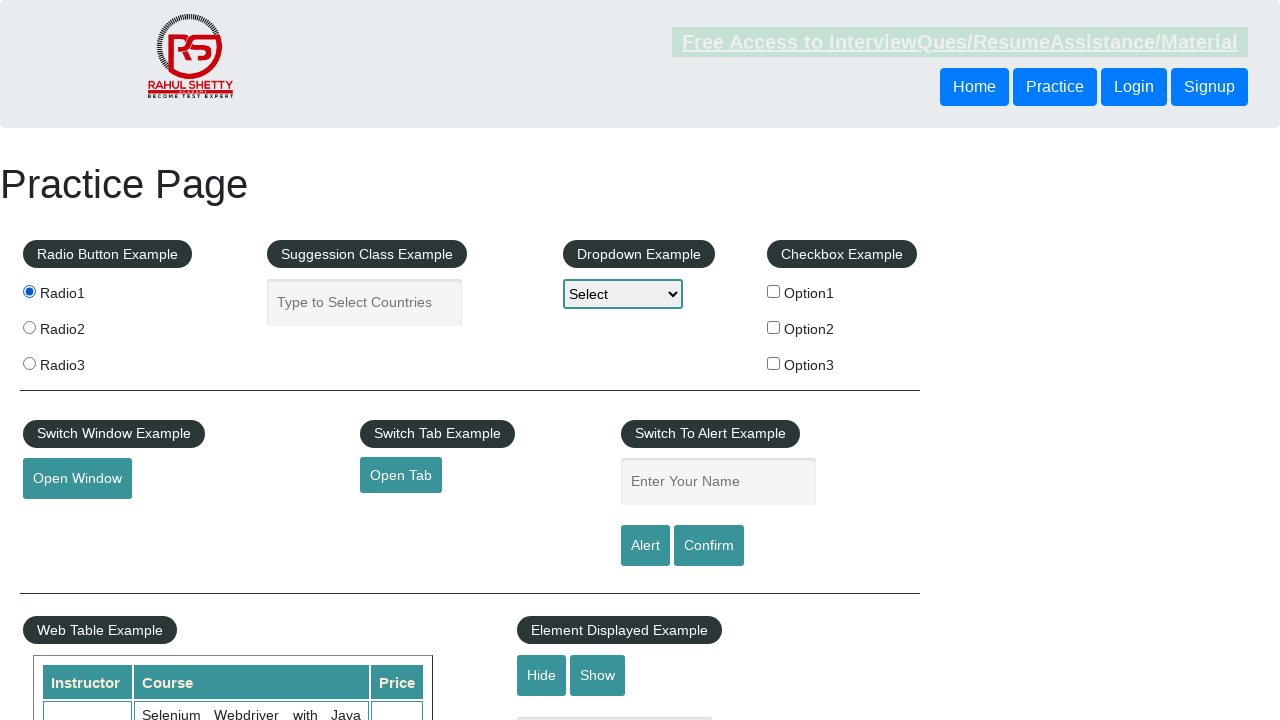